Tests that the counter displays the current number of todo items correctly

Starting URL: https://demo.playwright.dev/todomvc

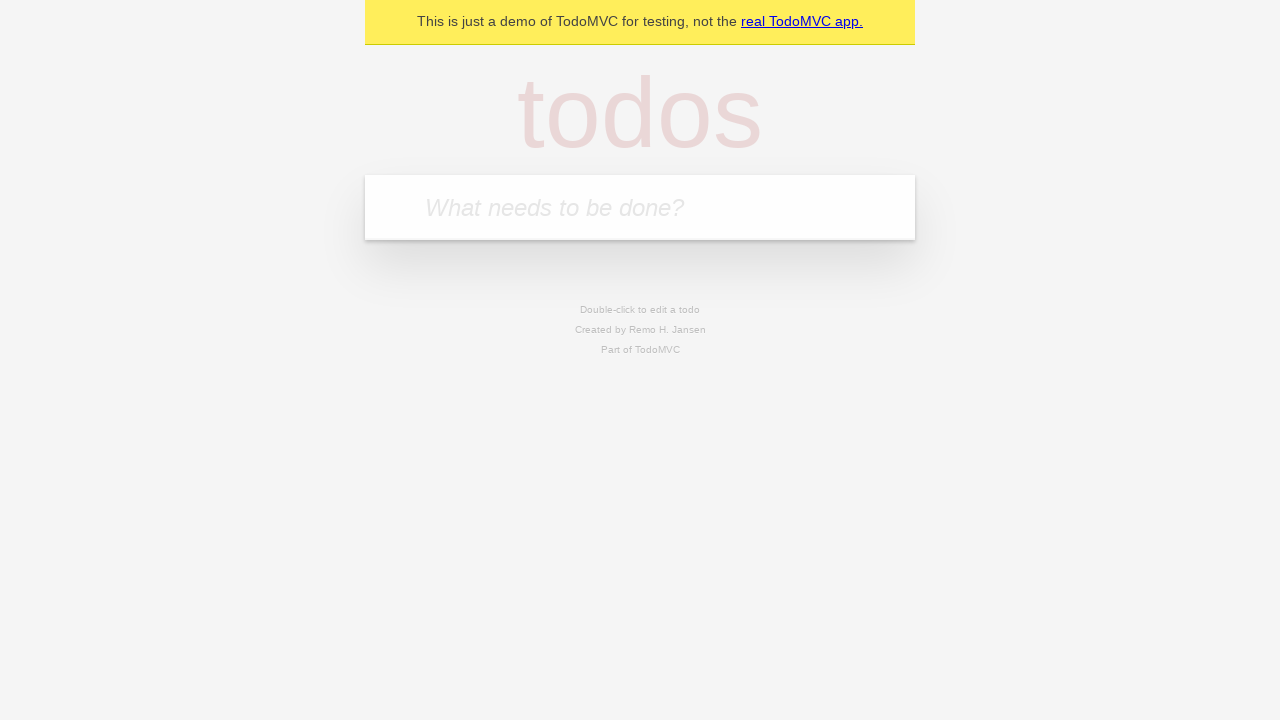

Located the 'What needs to be done?' input field
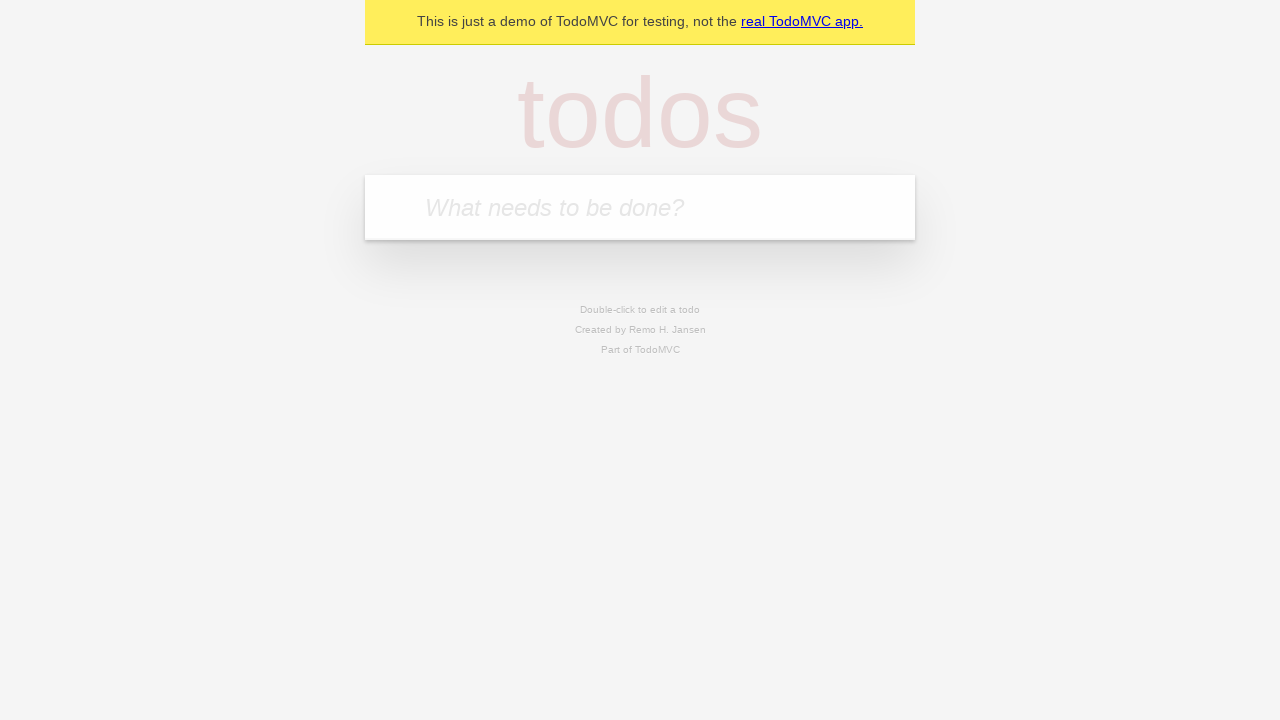

Filled first todo input with 'watch monty python' on internal:attr=[placeholder="What needs to be done?"i]
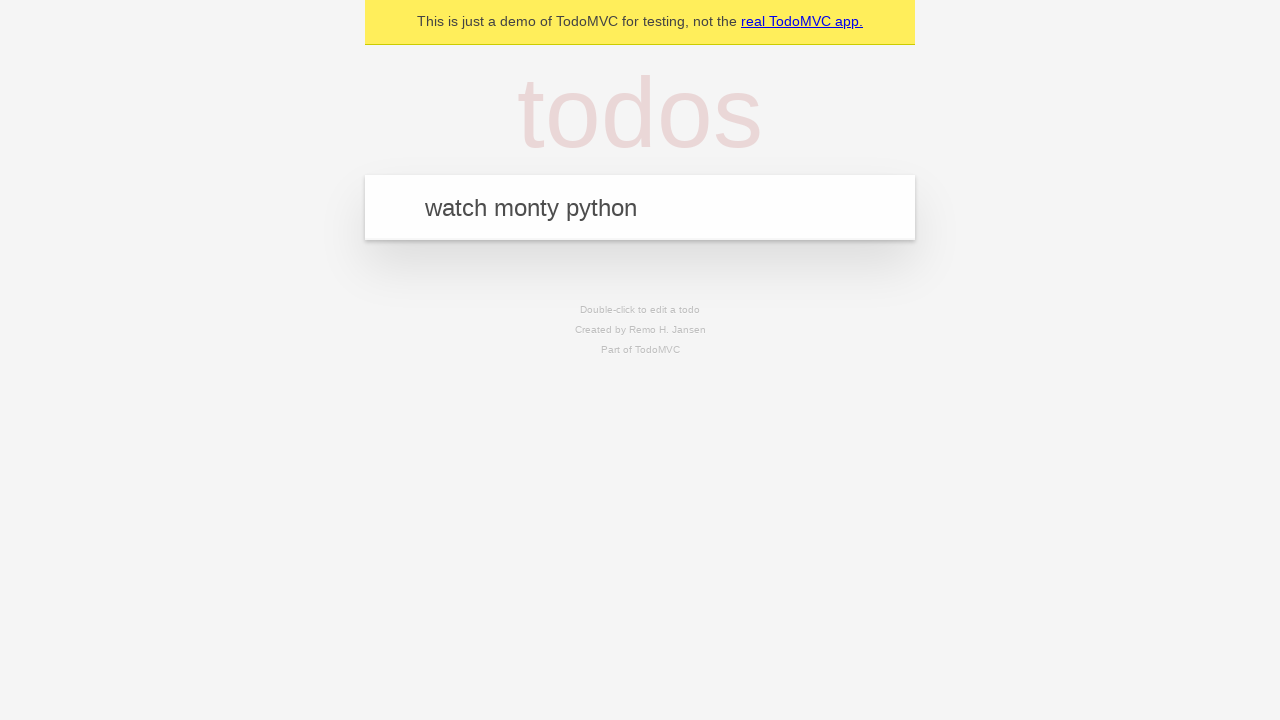

Pressed Enter to add first todo item on internal:attr=[placeholder="What needs to be done?"i]
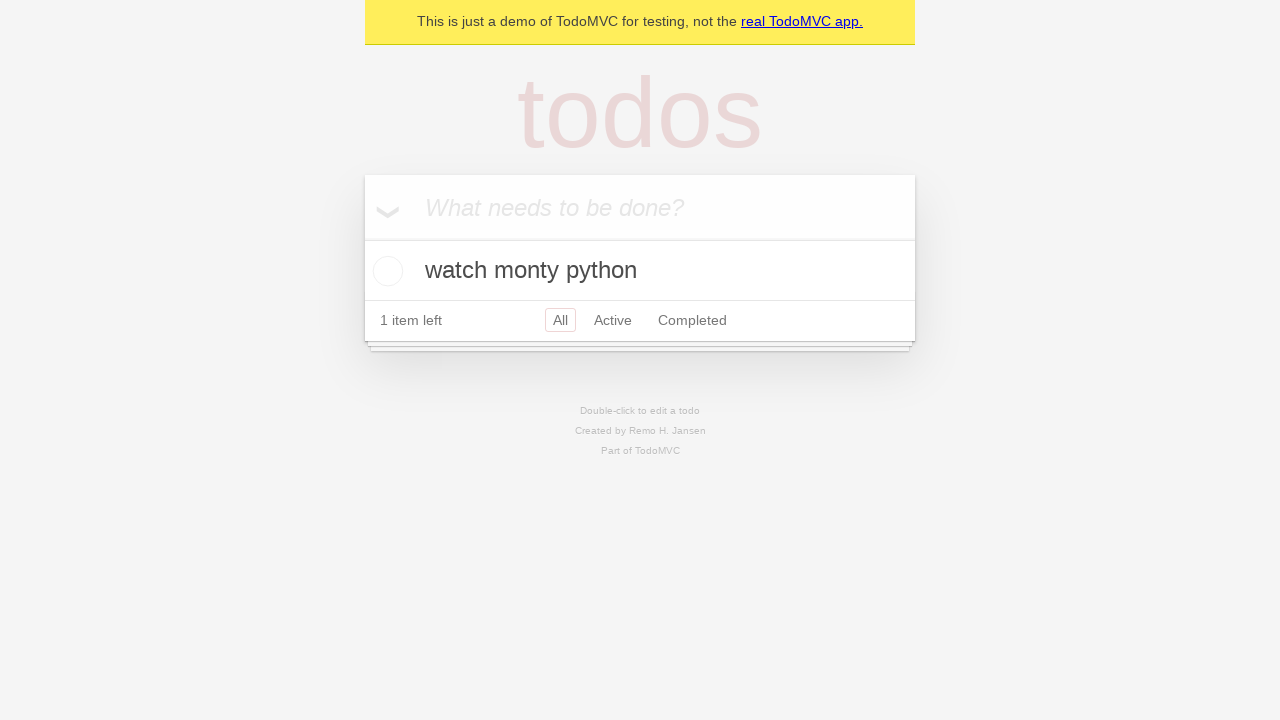

Waited for todo counter to appear
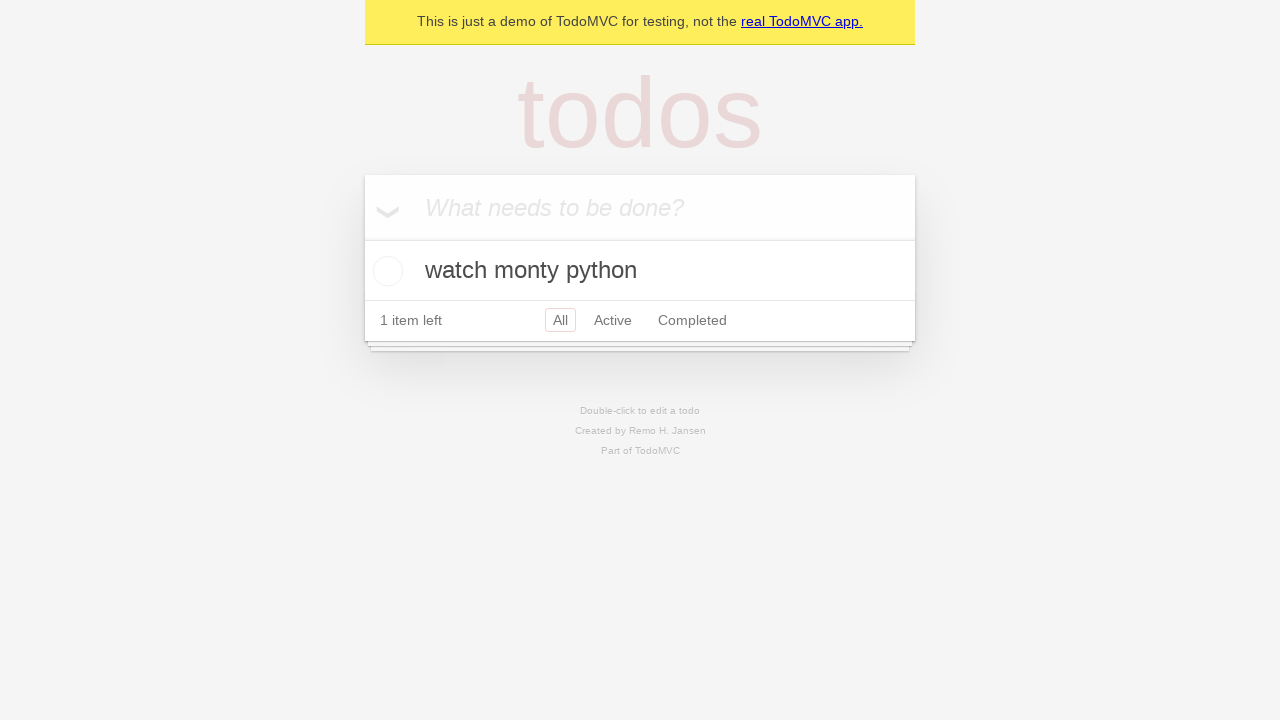

Filled second todo input with 'feed the cat' on internal:attr=[placeholder="What needs to be done?"i]
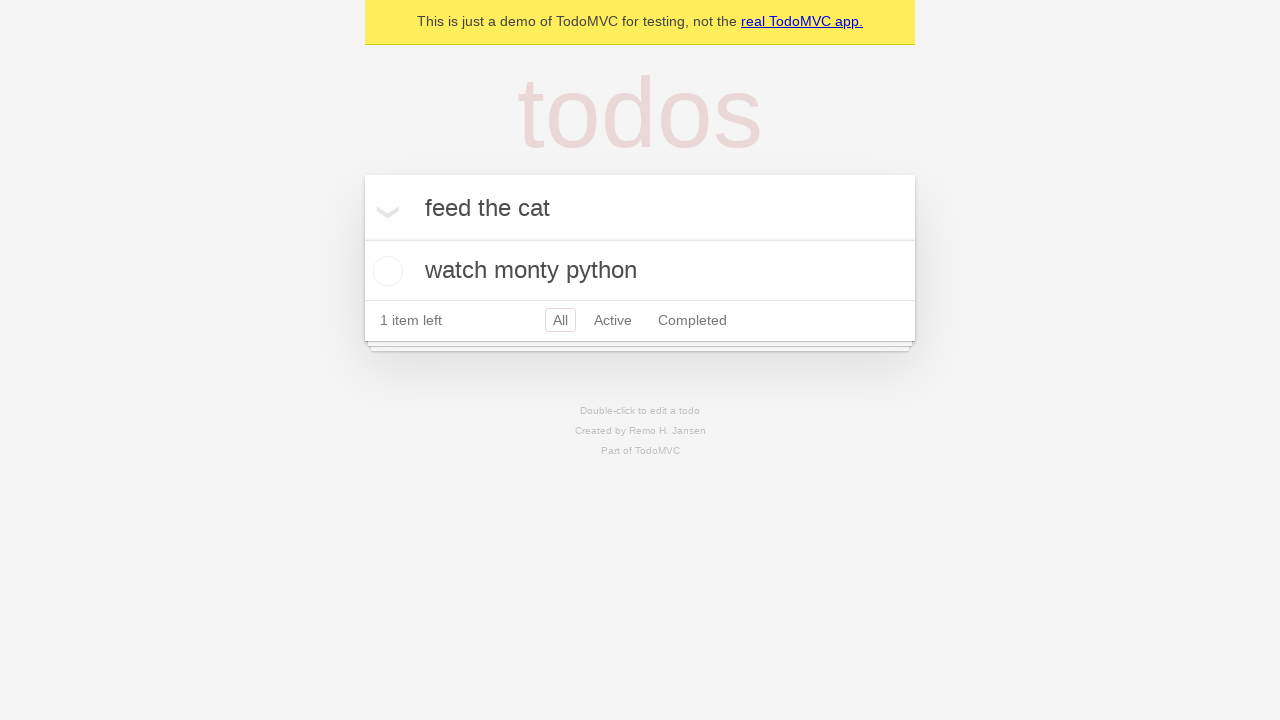

Pressed Enter to add second todo item on internal:attr=[placeholder="What needs to be done?"i]
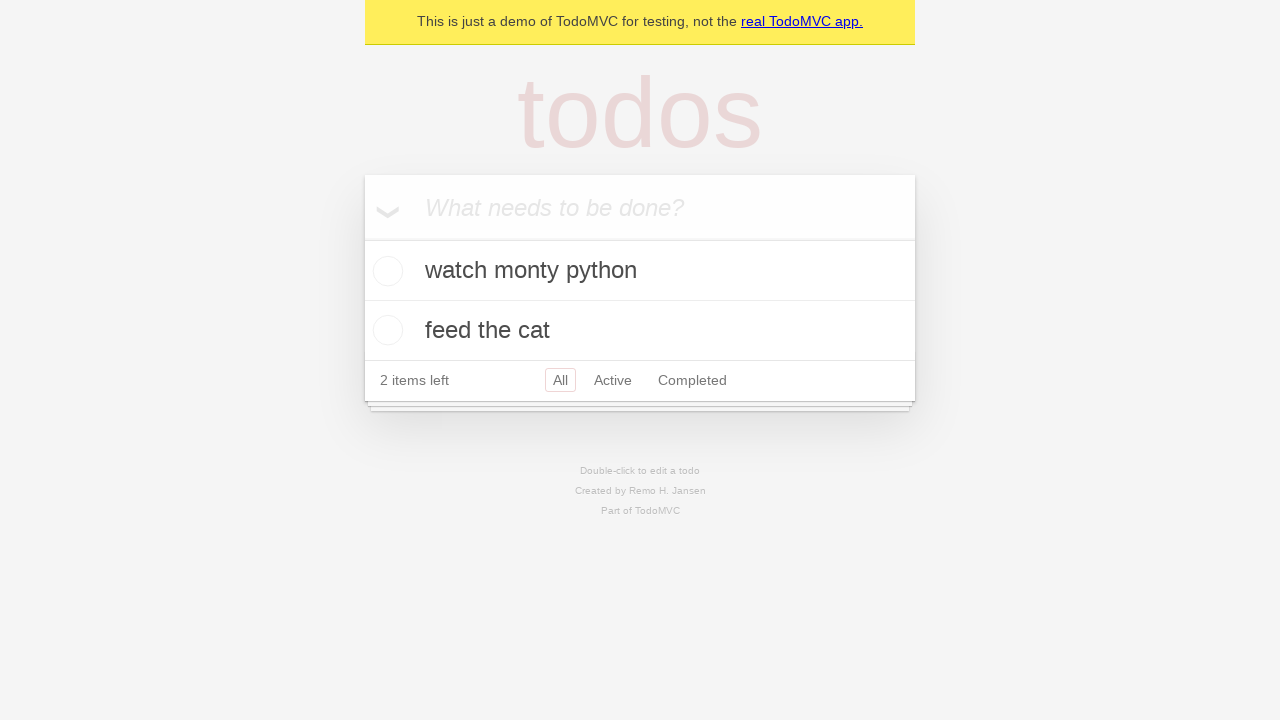

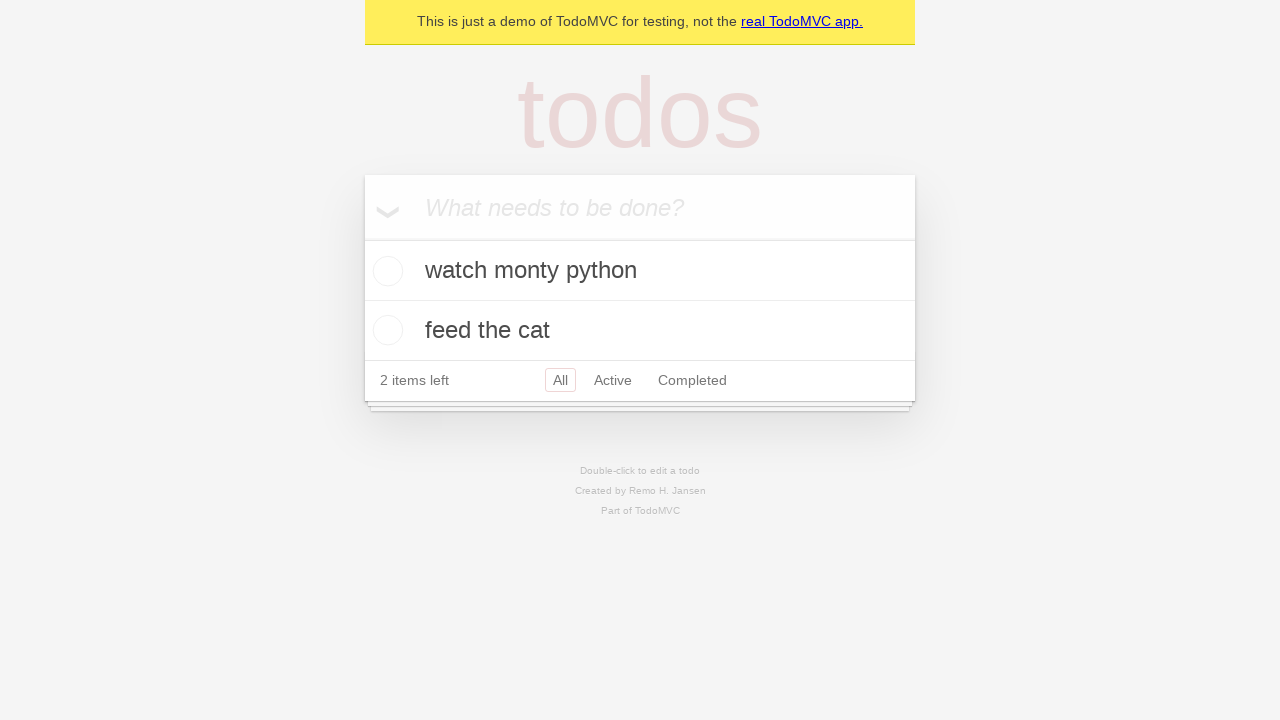